Tests adding a todo item to the TodoMVC app by filling the input field, pressing Enter, and checking the todo as complete

Starting URL: https://demo.playwright.dev/todomvc/#/

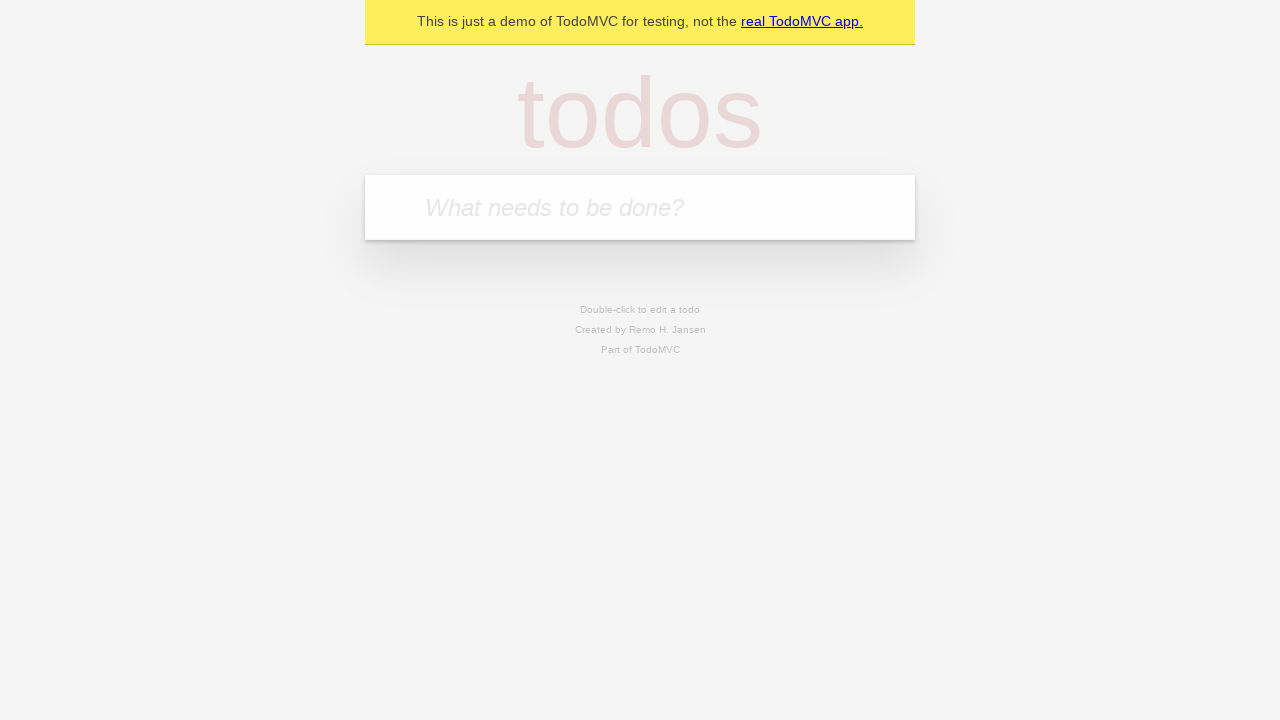

Clicked on the todo input field at (640, 207) on internal:attr=[placeholder="What needs to be done?"i]
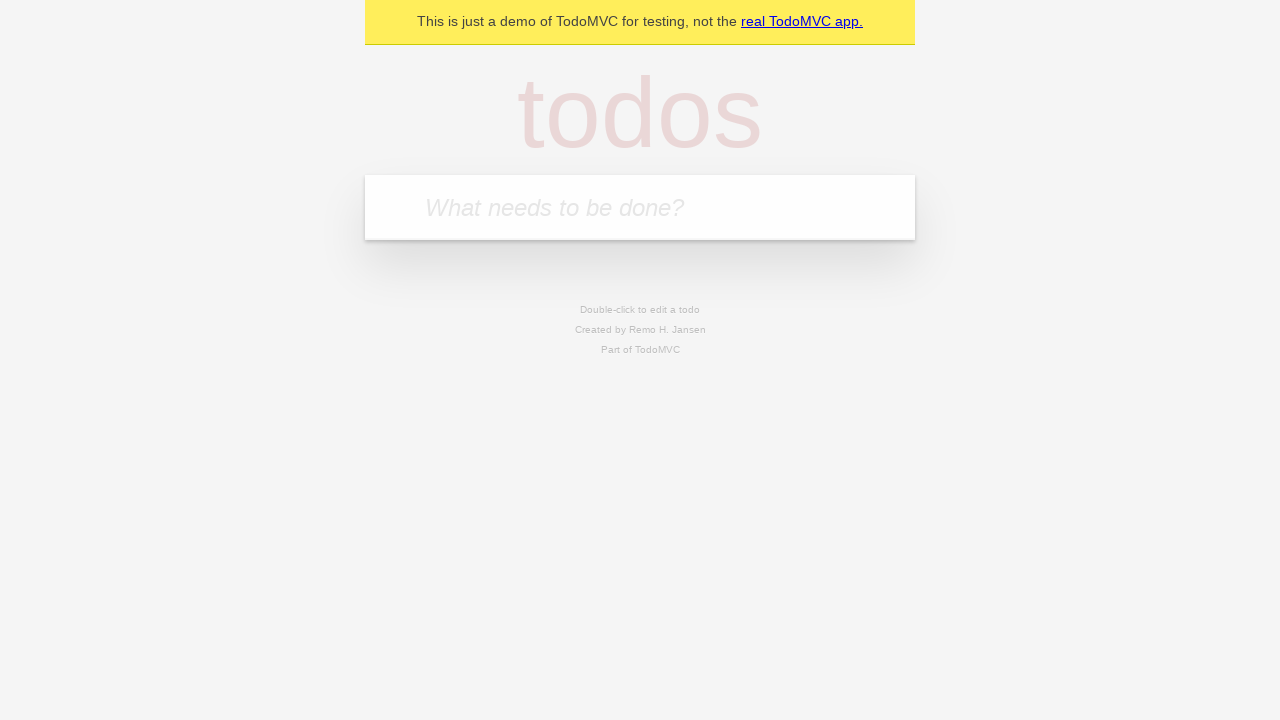

Filled input field with todo item 'Создать первый сценарий playwright' on internal:attr=[placeholder="What needs to be done?"i]
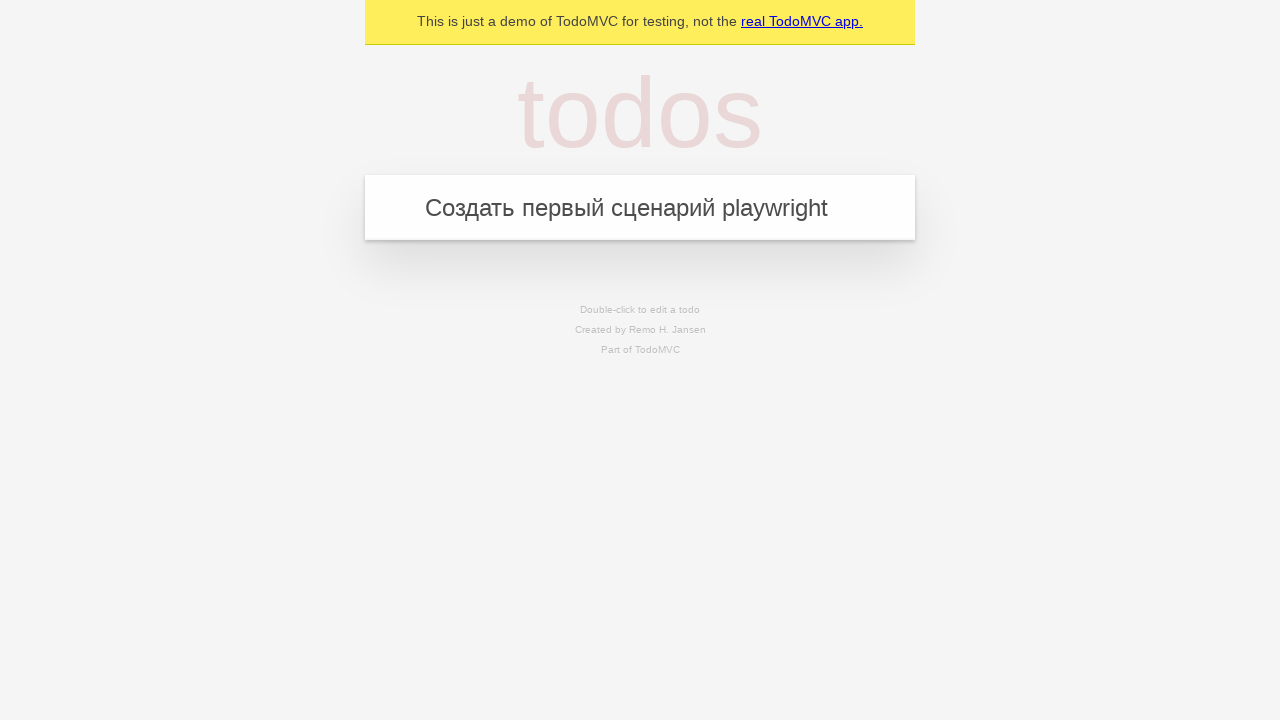

Pressed Enter to add the todo item on internal:attr=[placeholder="What needs to be done?"i]
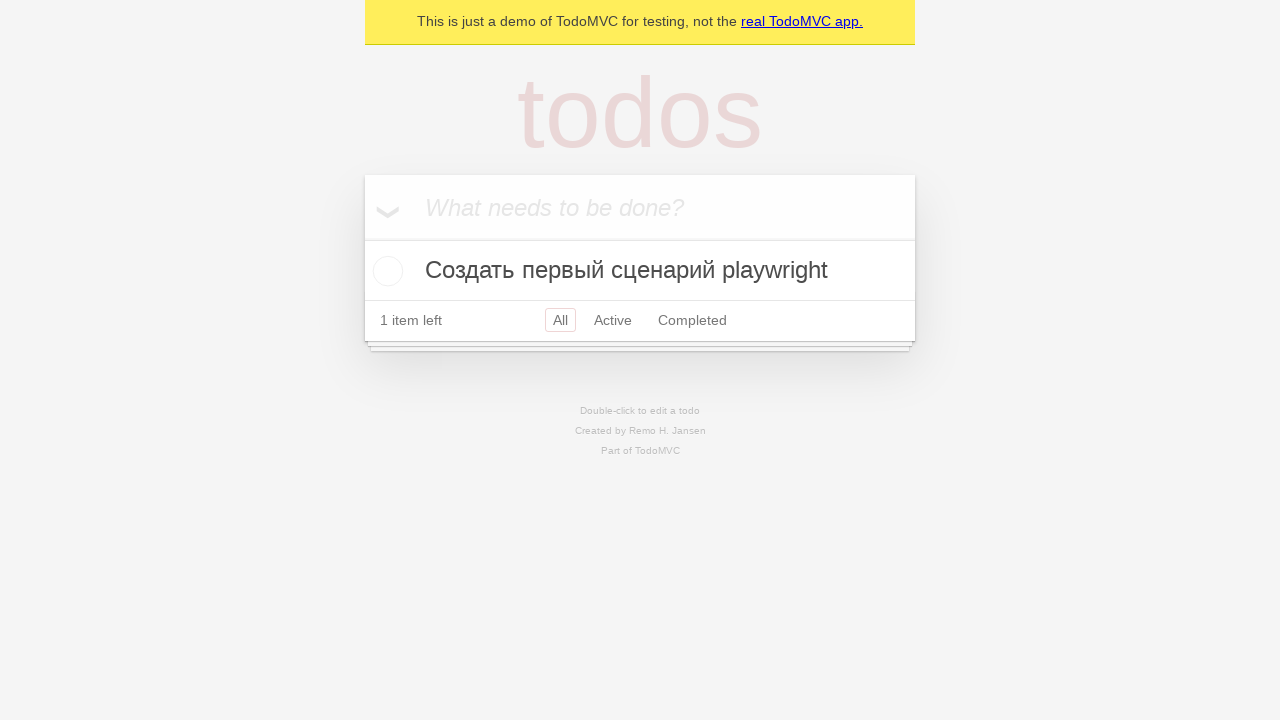

Checked the todo item as complete at (385, 271) on internal:label="Toggle Todo"i
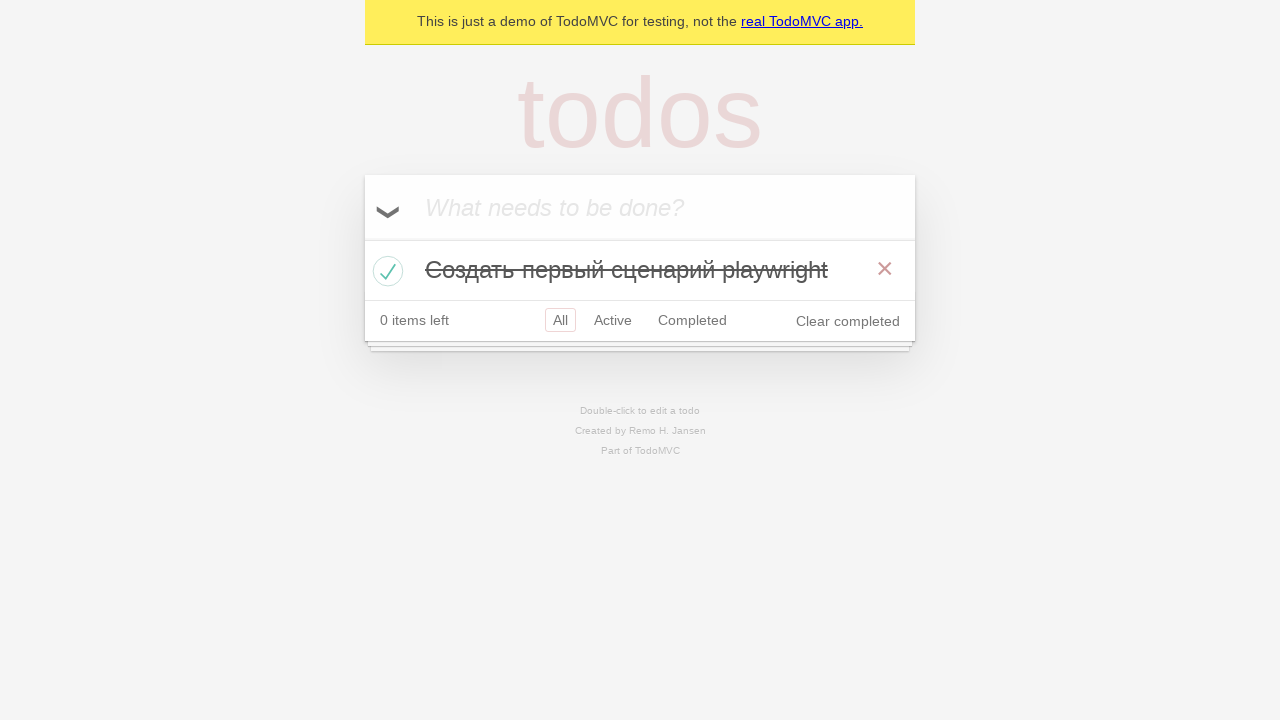

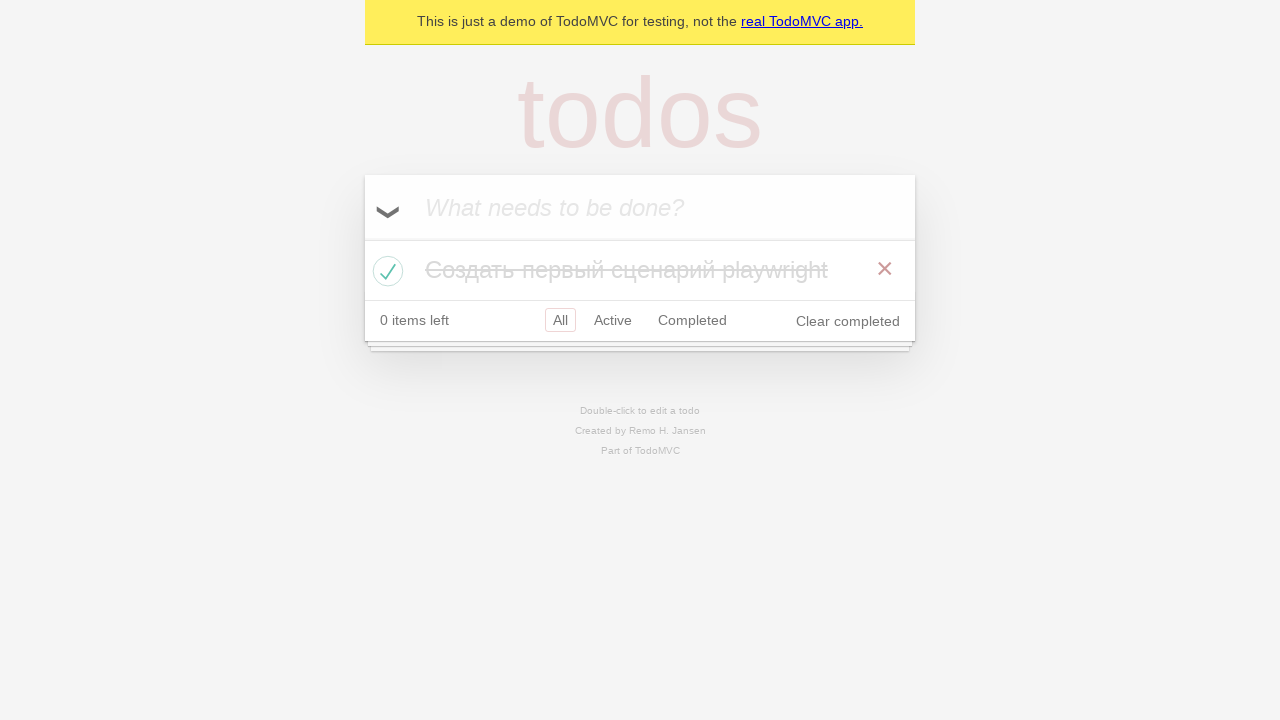